Tests radio button selection by selecting option 1 (rd1) and verifying it is selected

Starting URL: https://testpages.herokuapp.com/styled/basic-html-form-test.html

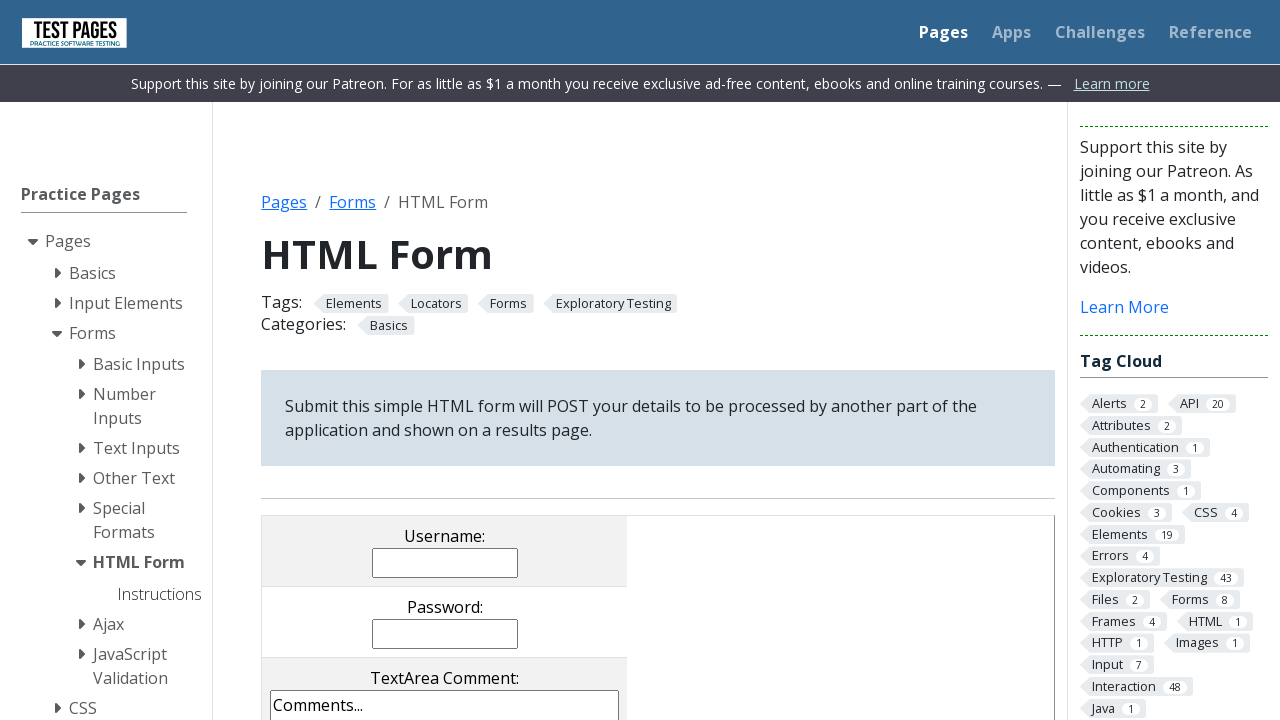

Navigated to basic HTML form test page
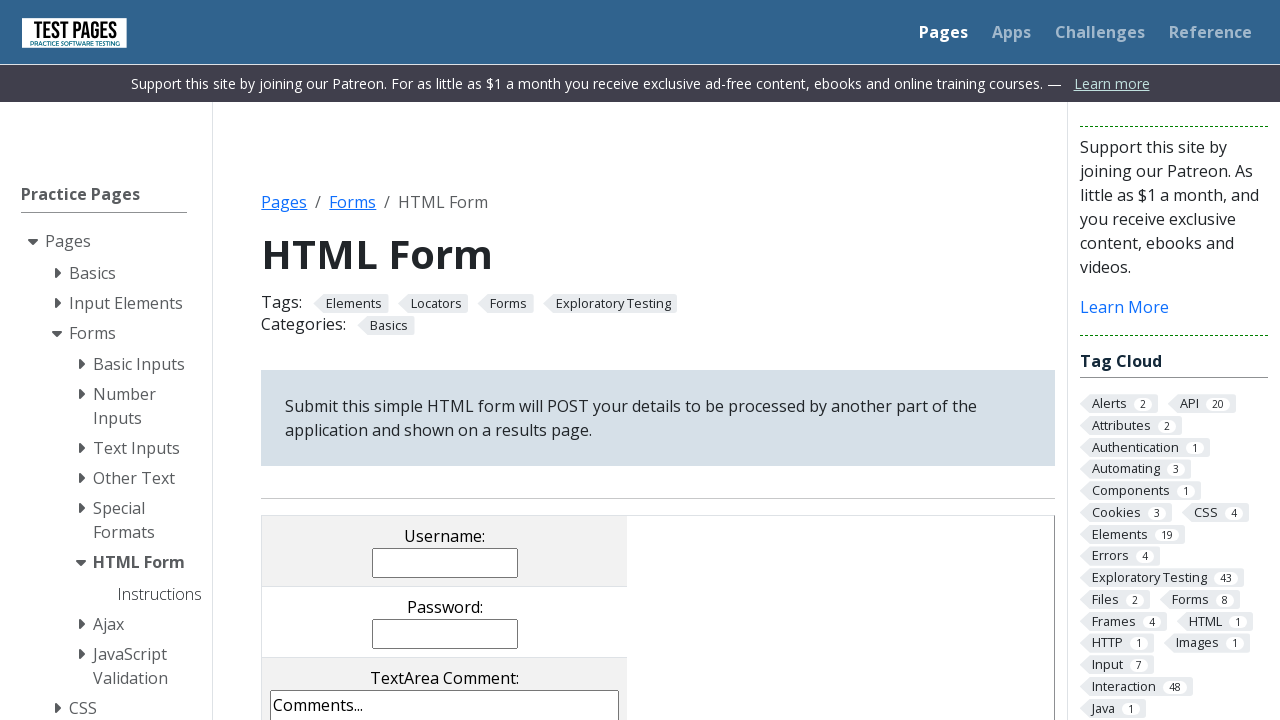

Selected radio button option 1 (rd1) at (350, 360) on input[name='radioval'][value='rd1']
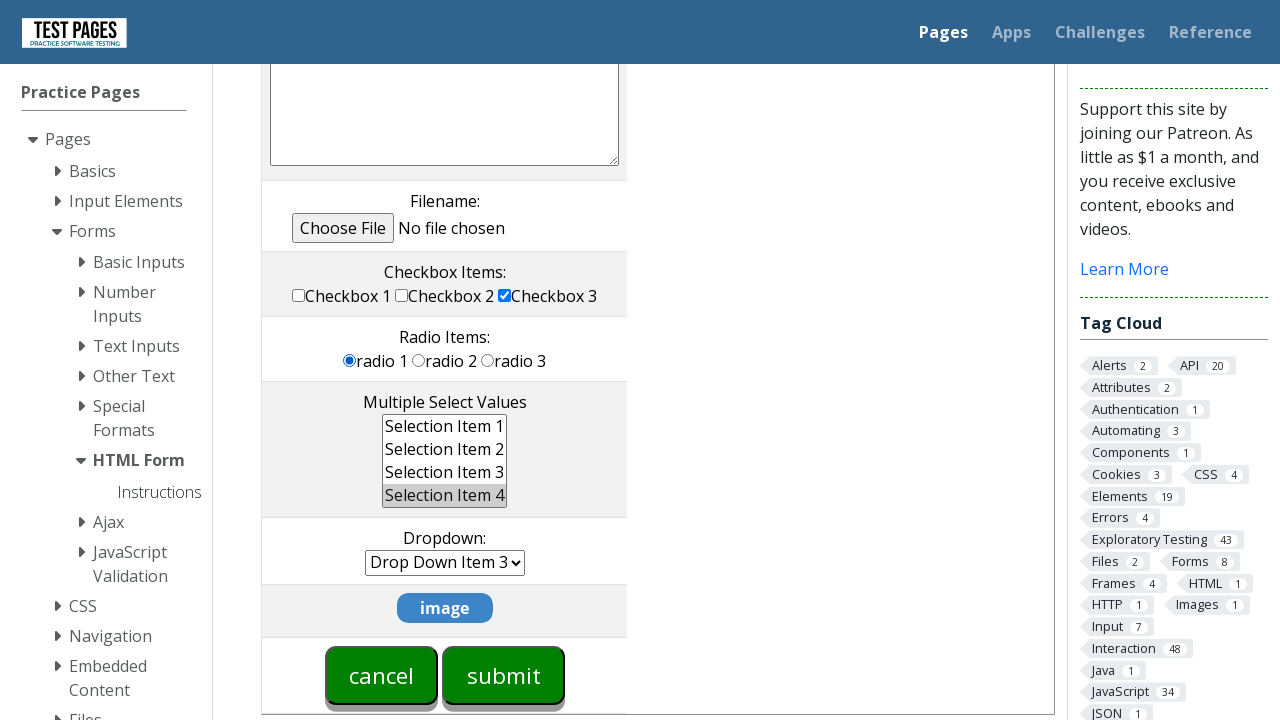

Verified that radio button option 1 (rd1) is selected
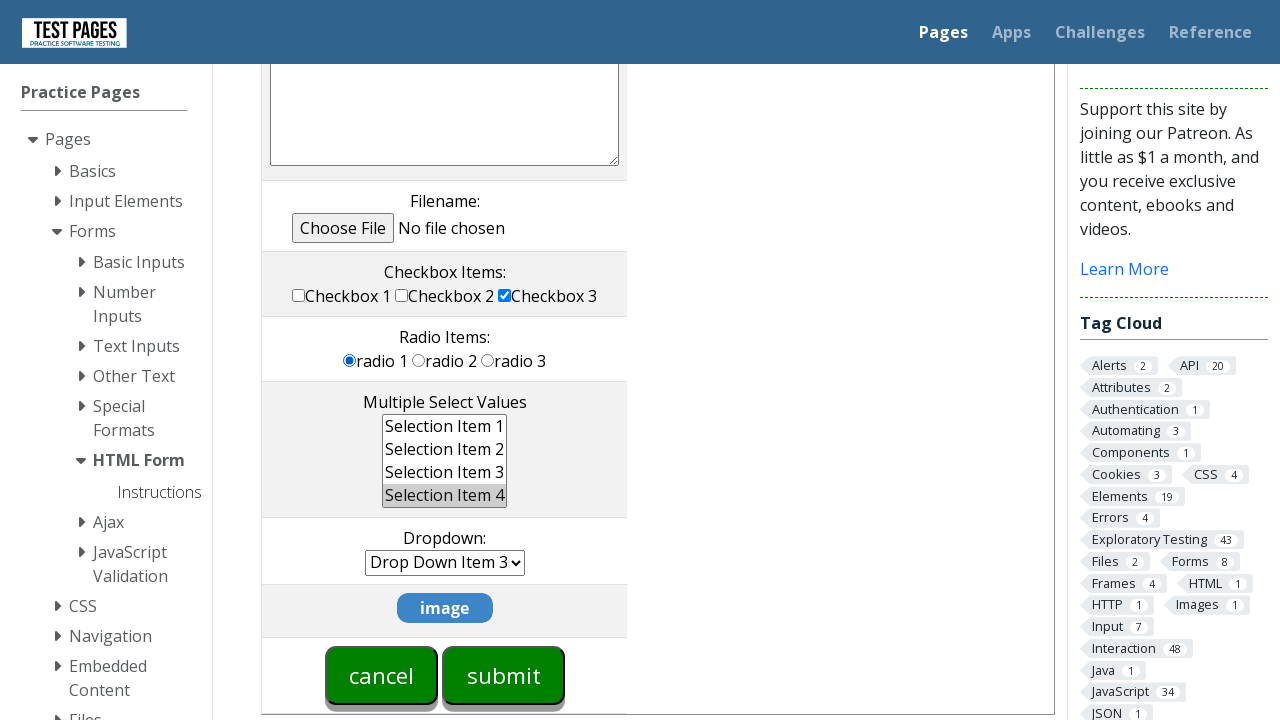

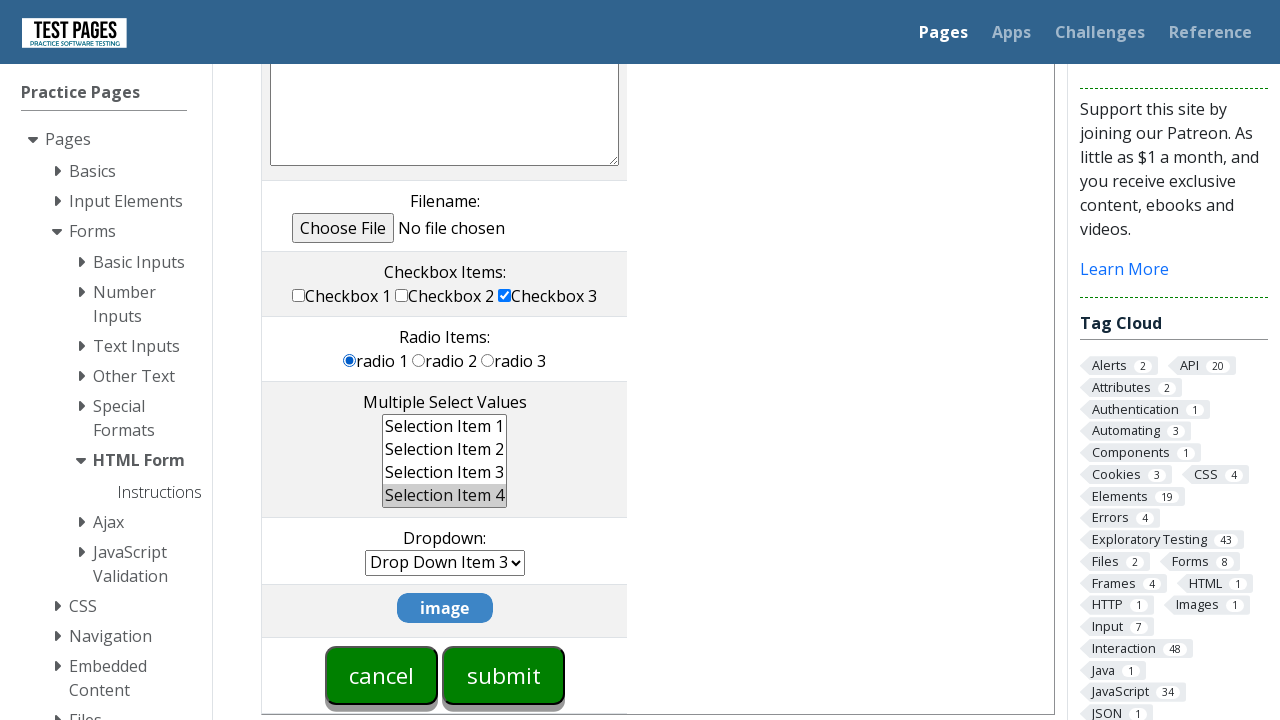